Tests auto-suggestion functionality by typing a partial text in an autocomplete field and selecting a matching option from the dropdown suggestions

Starting URL: https://rahulshettyacademy.com/dropdownsPractise/

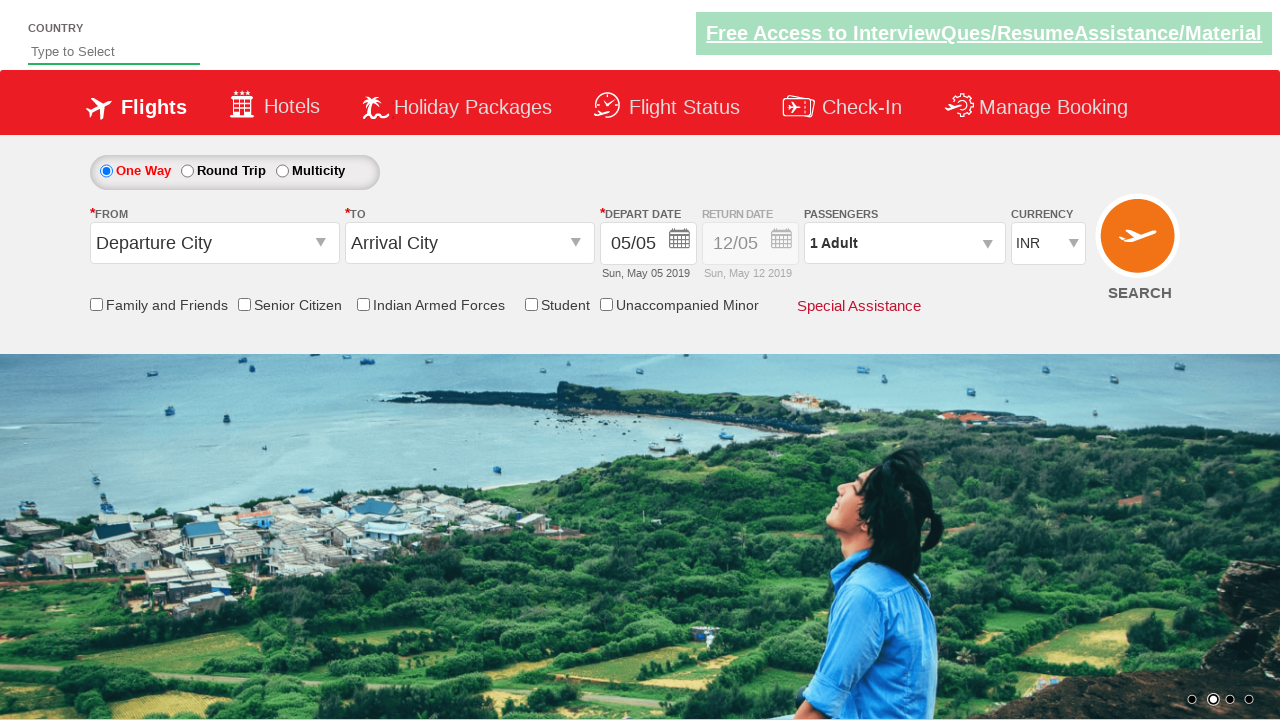

Typed 'ind' in autosuggest field to trigger autocomplete on #autosuggest
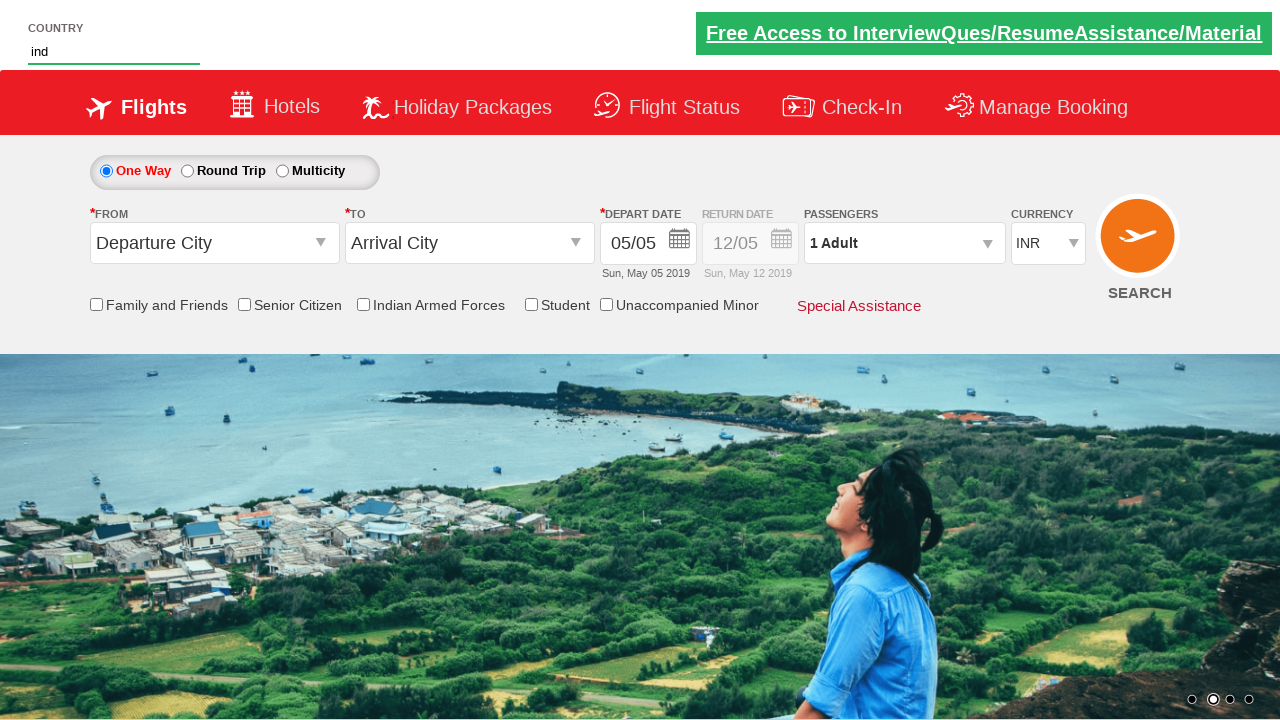

Autocomplete suggestions dropdown appeared
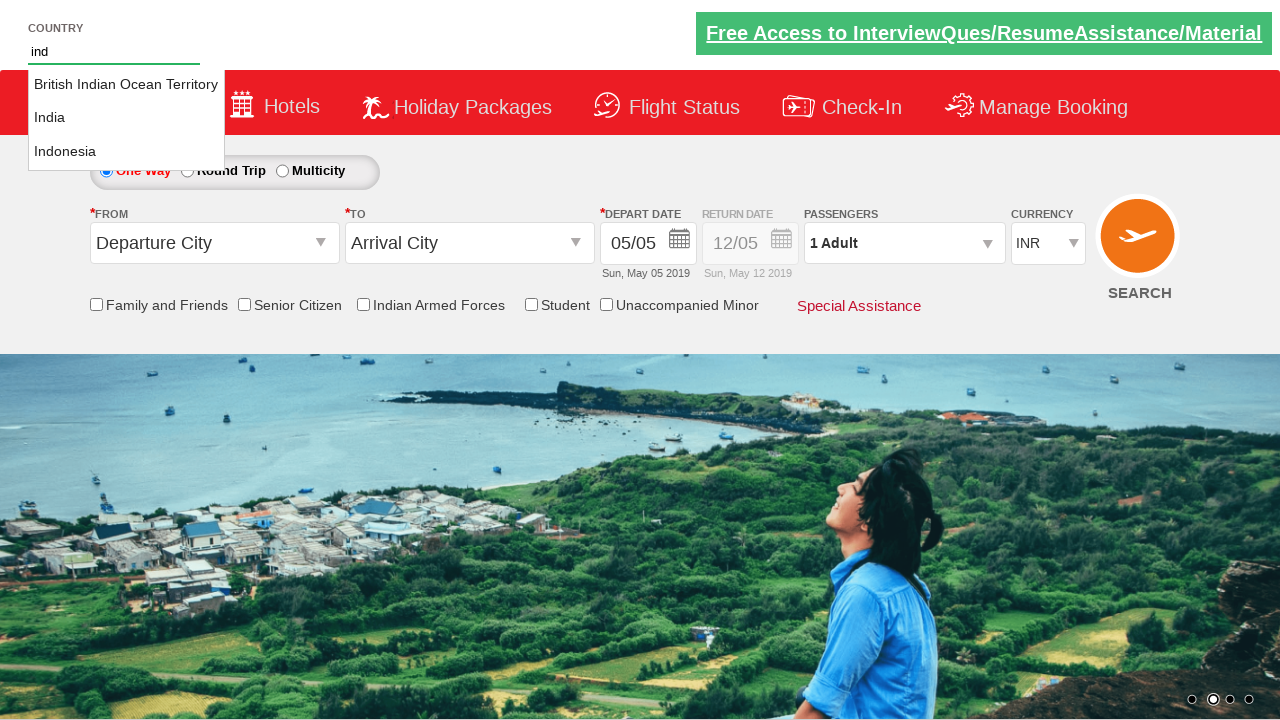

Selected 'India' from autocomplete suggestions at (126, 118) on li.ui-menu-item a:text-is('India')
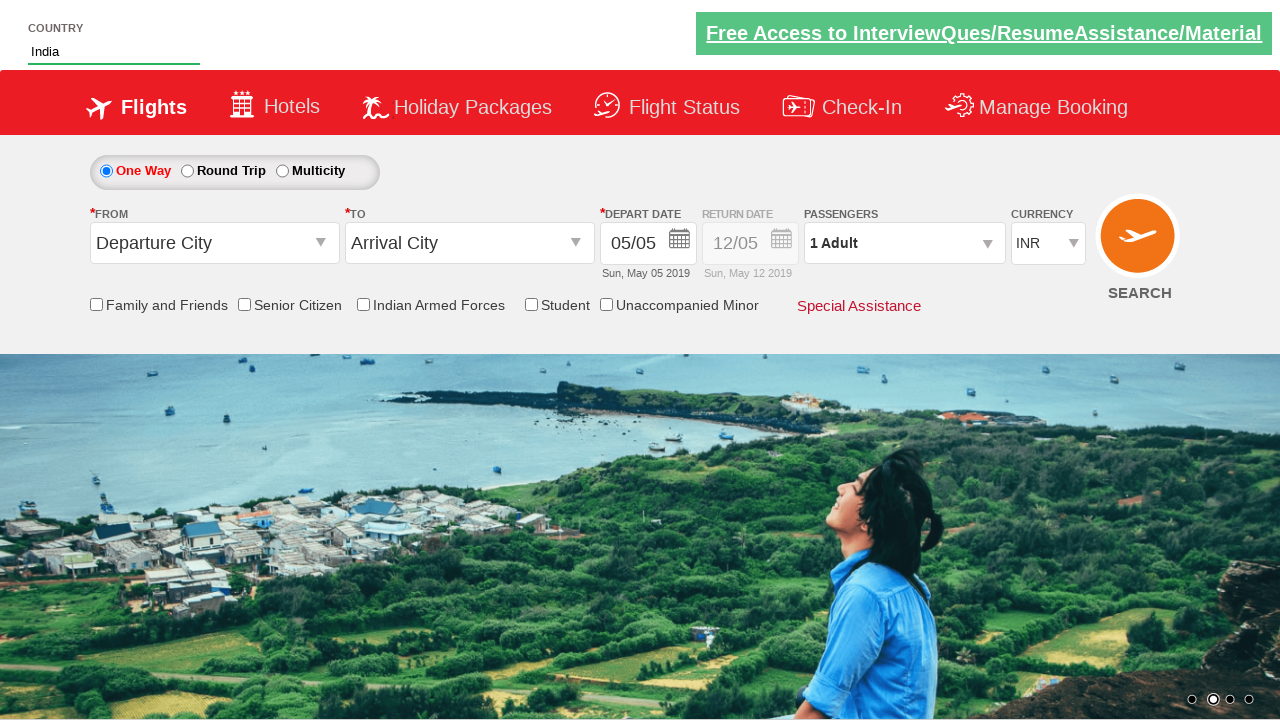

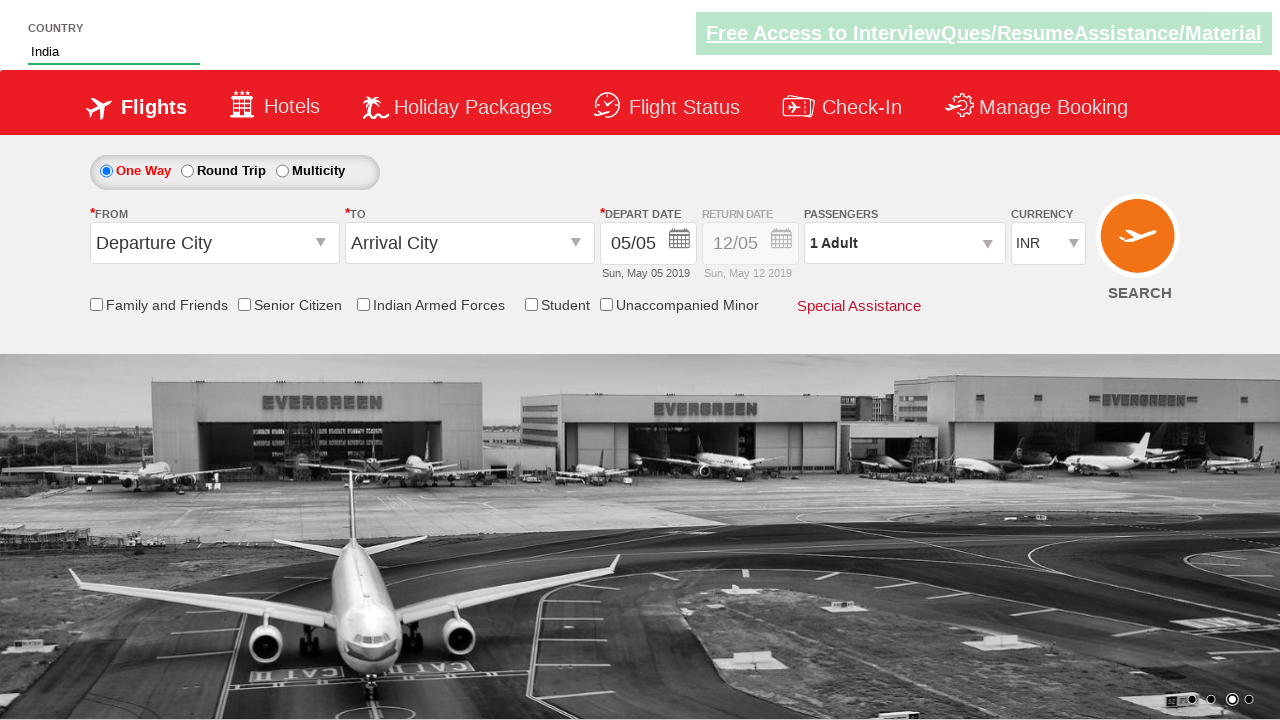